Tests deleting a registration form entry by clicking the delete button

Starting URL: https://demoqa.com

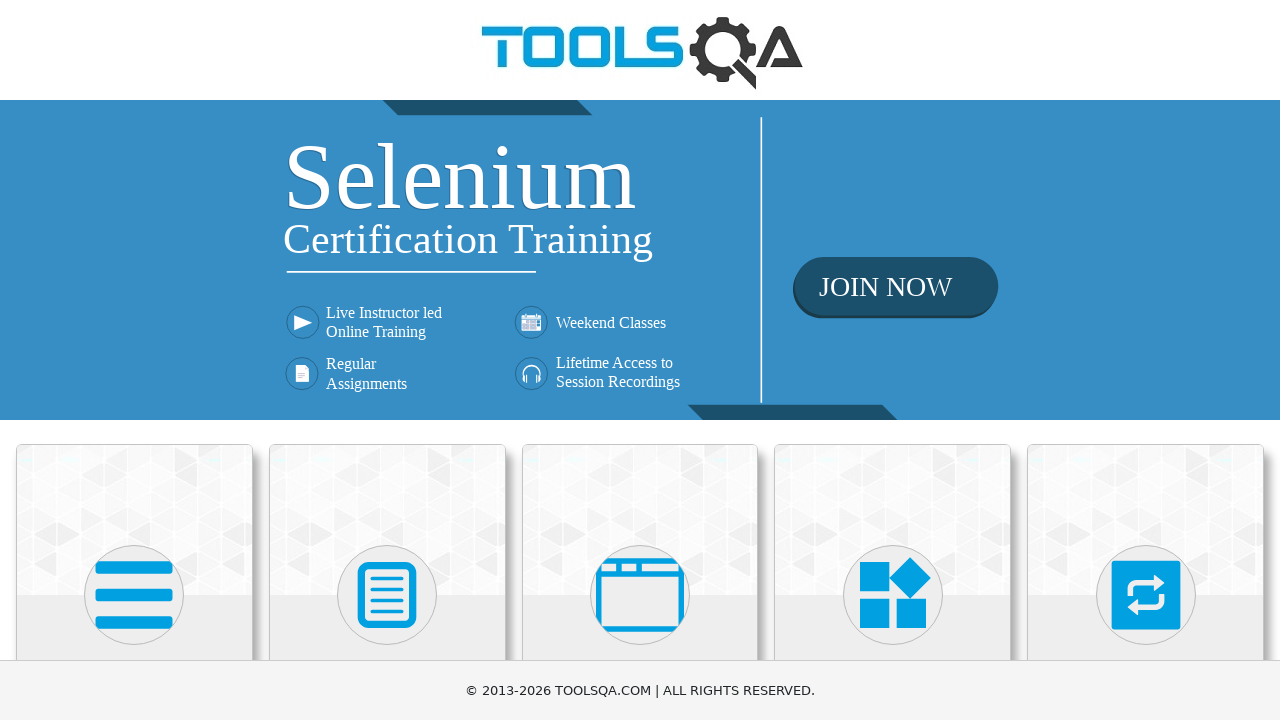

Clicked on Elements section at (134, 360) on internal:text="Elements"i
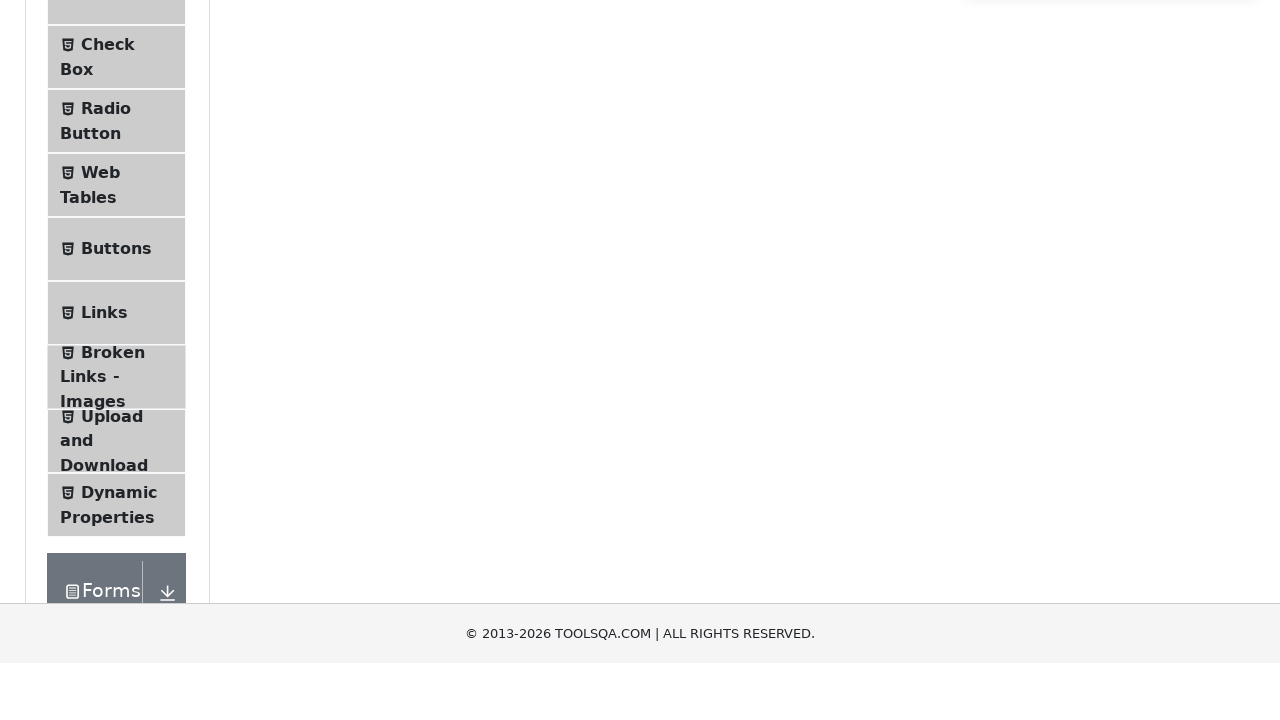

Clicked on Web Tables at (100, 440) on internal:text="Web Tables"i
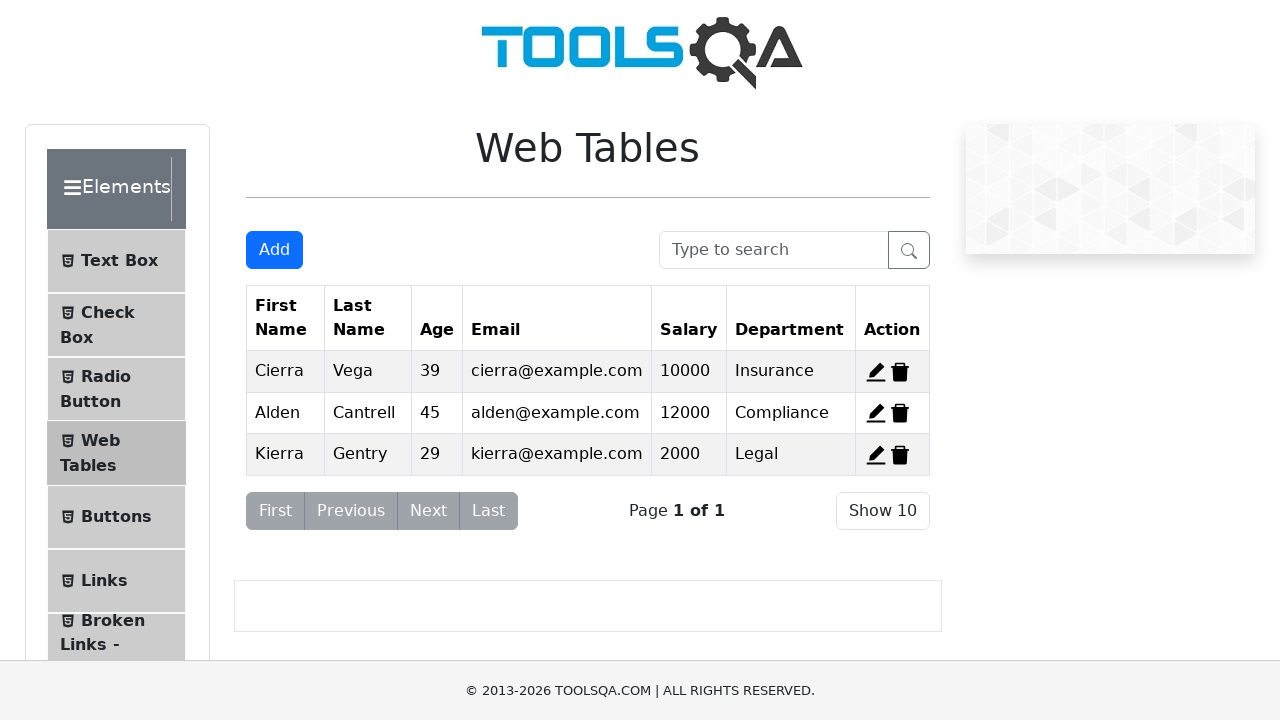

Clicked delete button on first registration form entry at (900, 372) on #delete-record-1 path
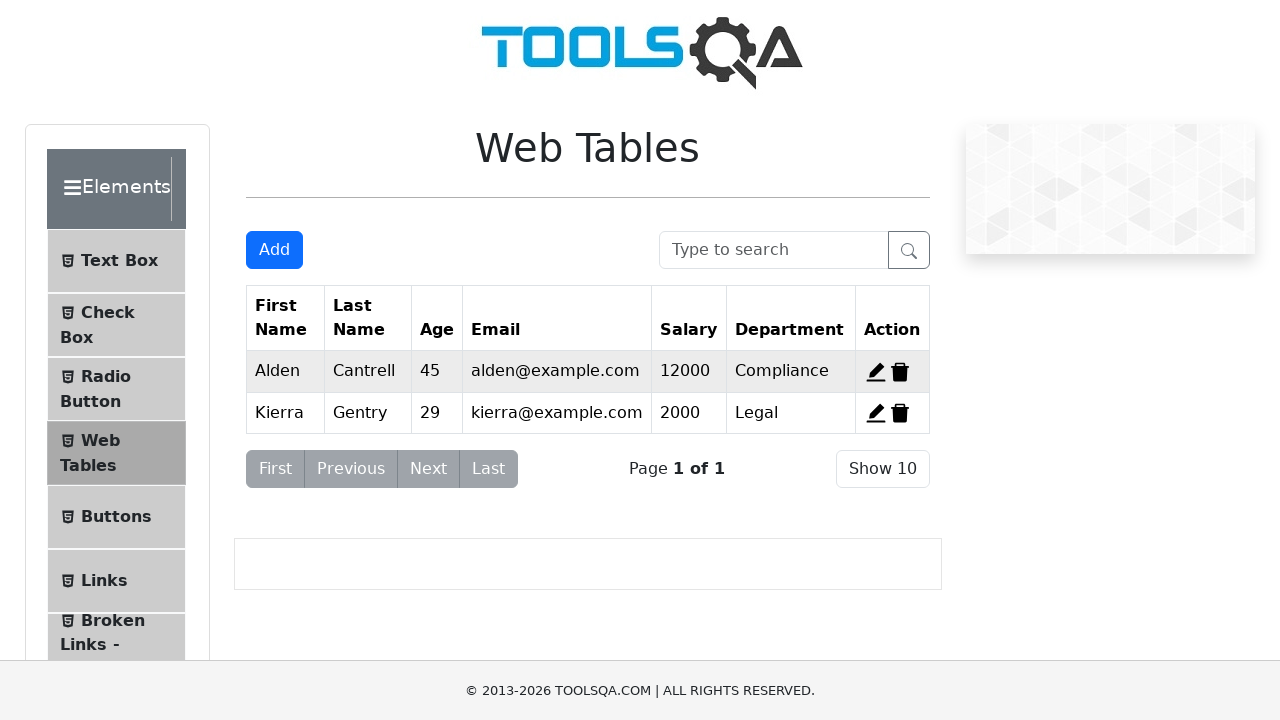

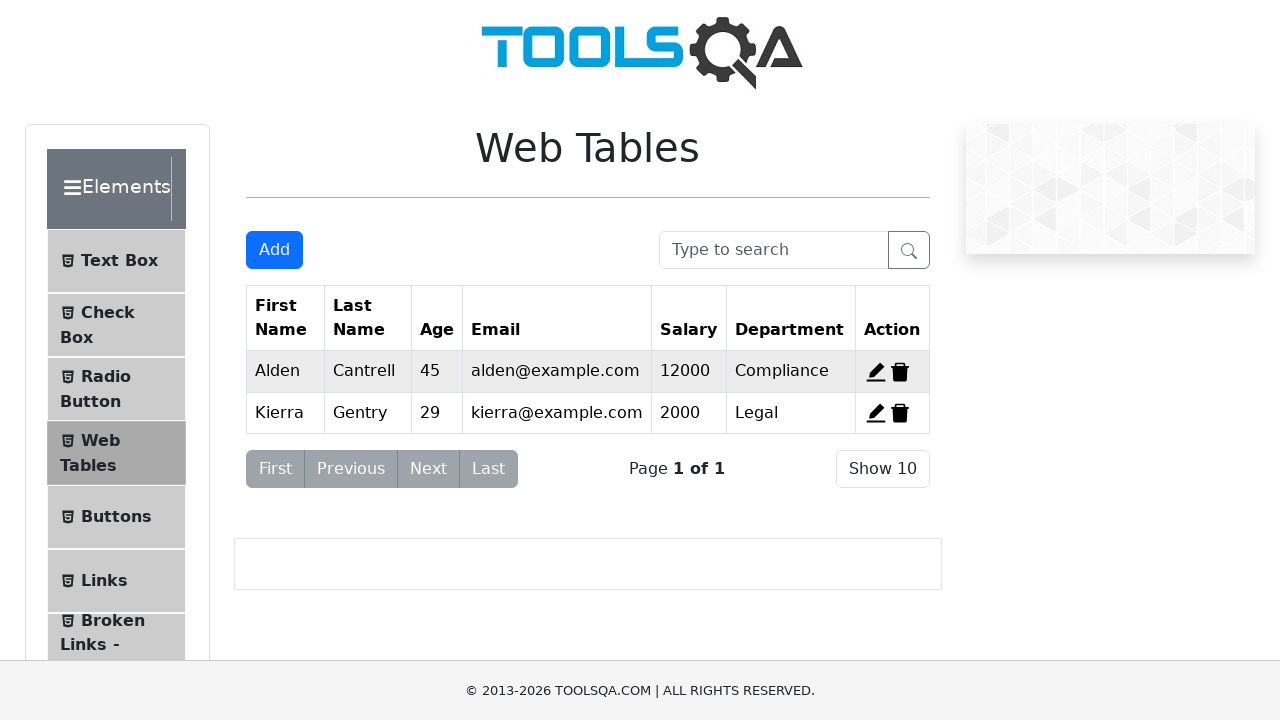